Tests frame navigation by clicking on nested frames link and searching through multiple frames to find specific text content

Starting URL: http://the-internet.herokuapp.com/frames

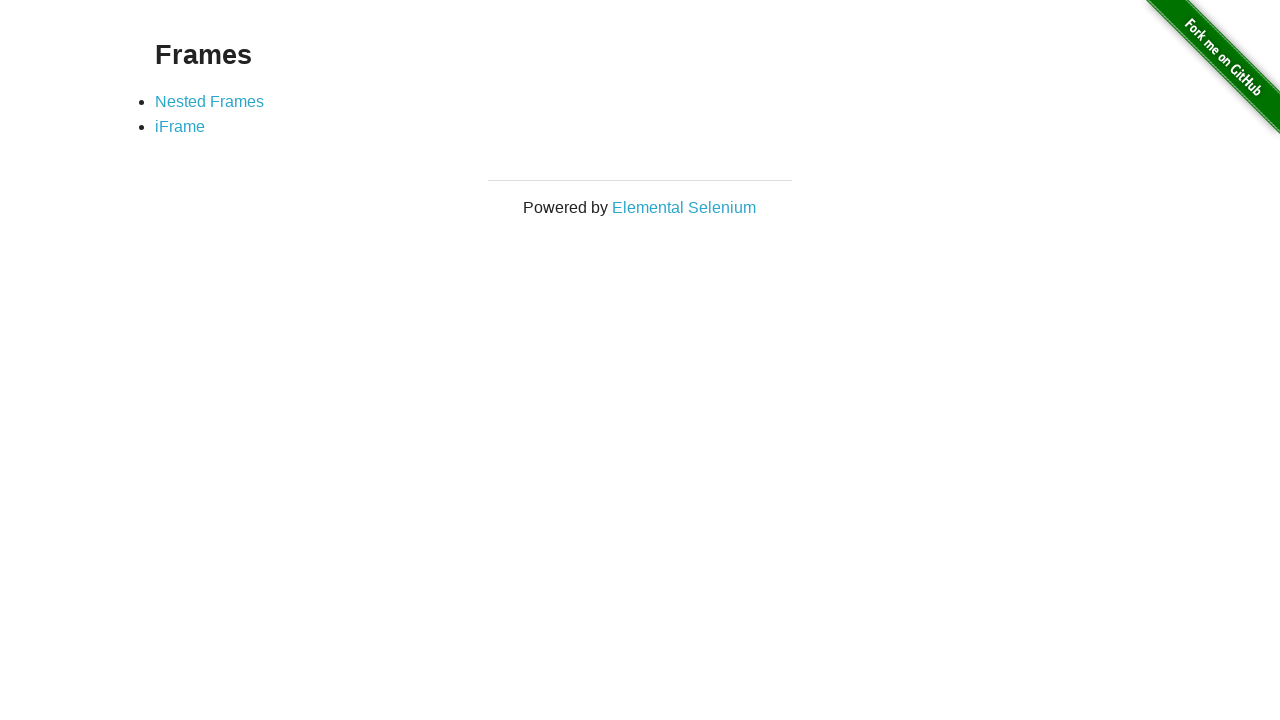

Clicked on Nested Frames link at (210, 101) on a:text('Nested Frames')
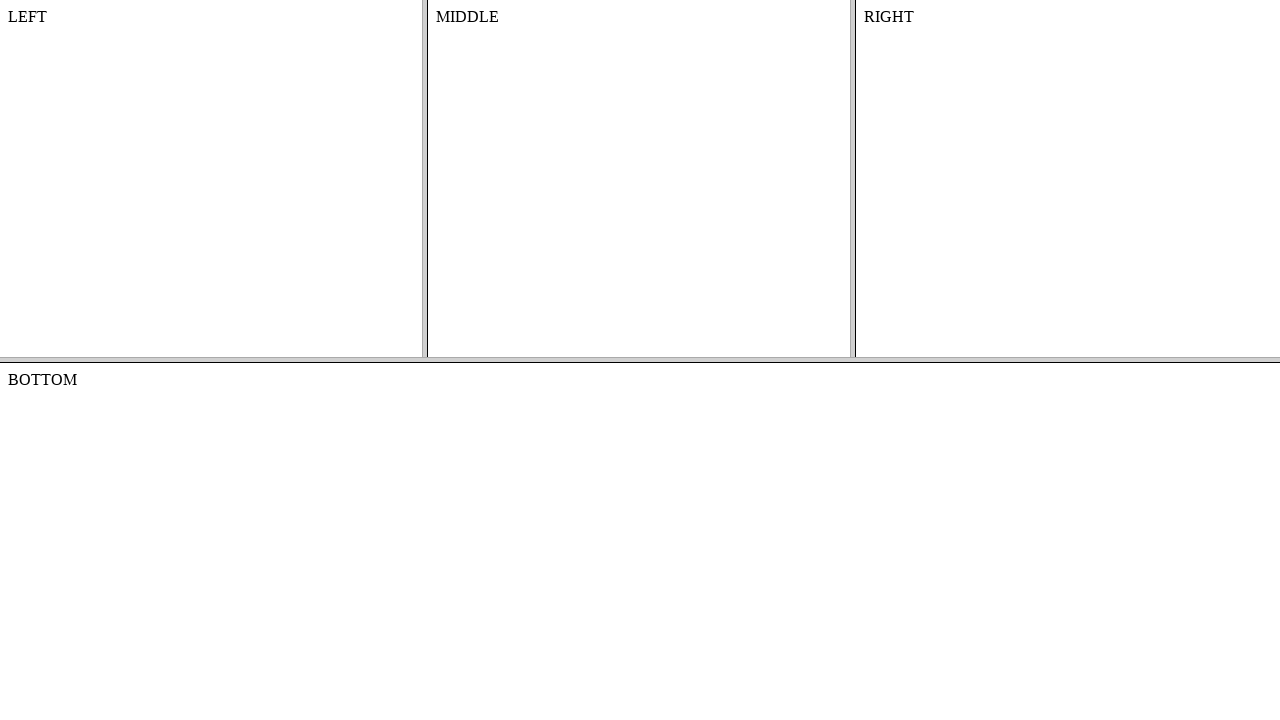

Waited for page to reach domcontentloaded state
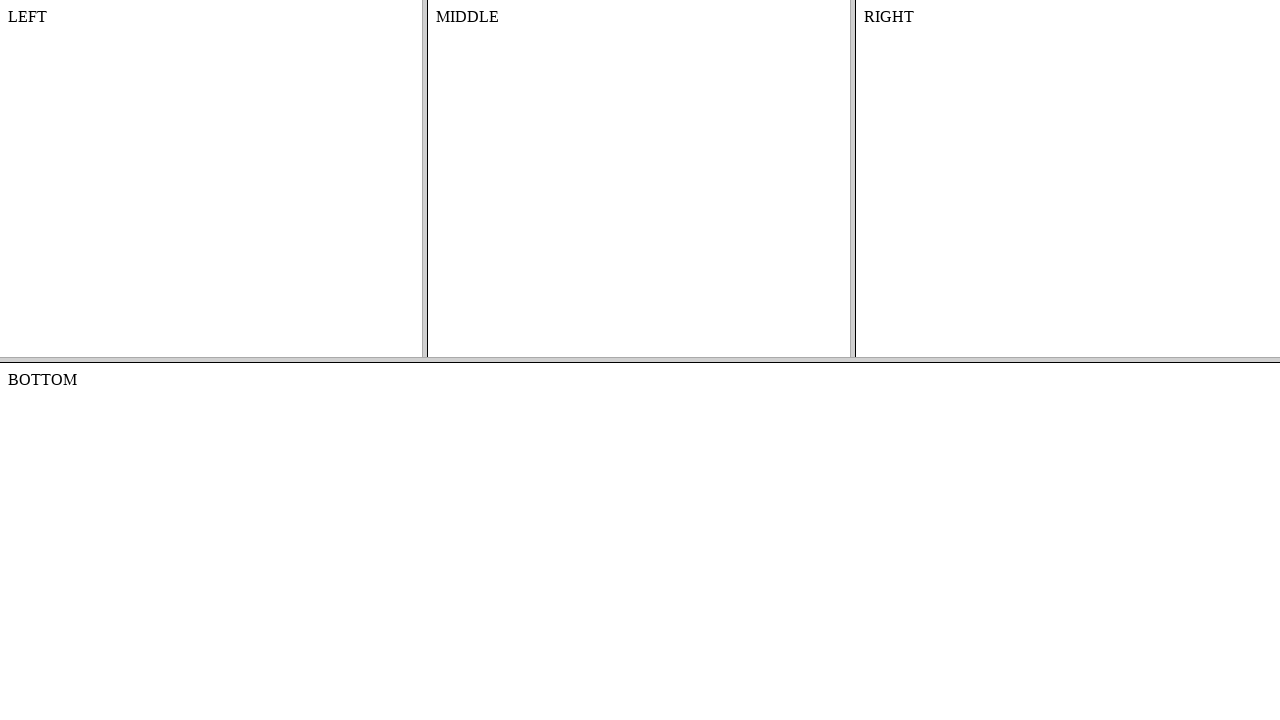

Located top frame with name 'frame-top'
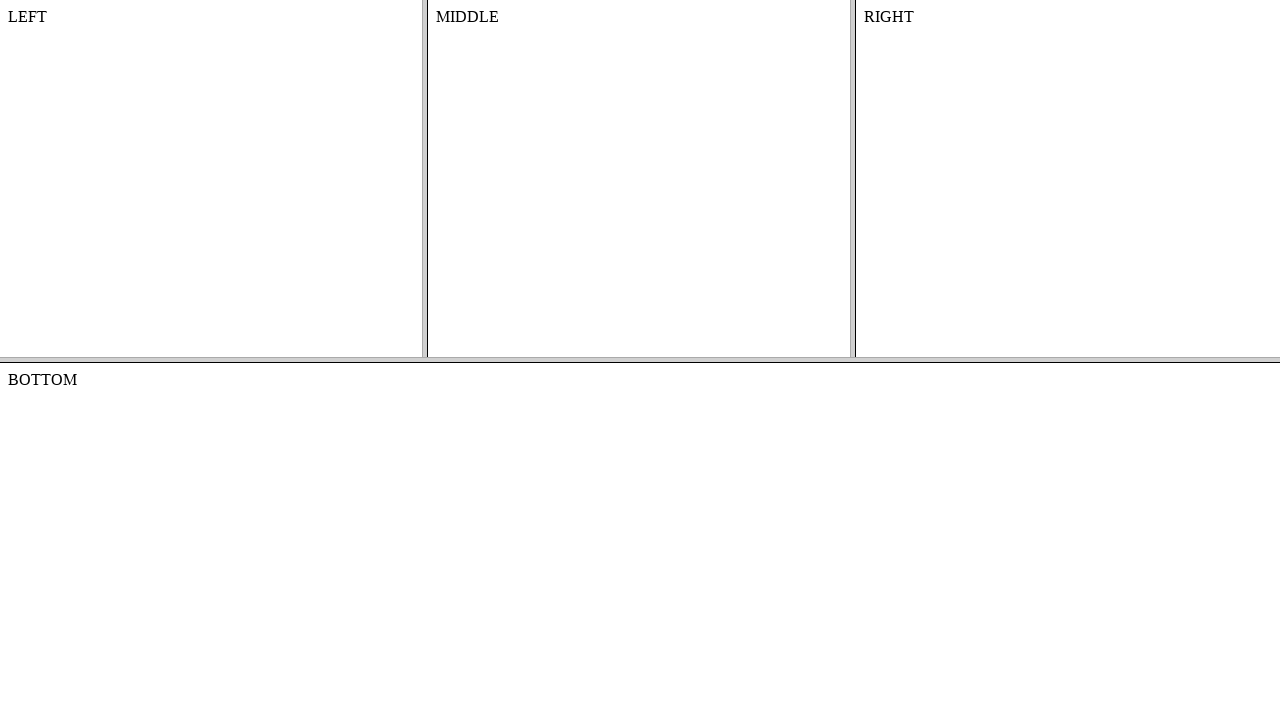

Located right frame within top frame
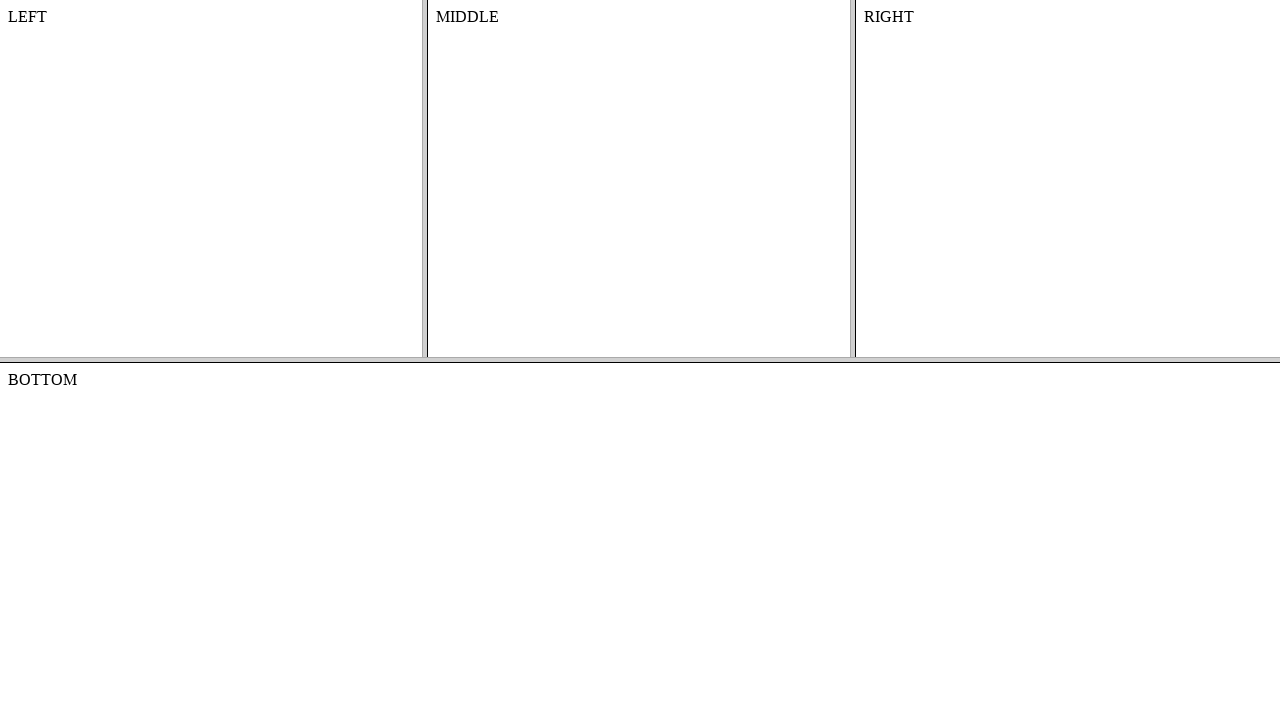

Found 'RIGHT' text in right frame
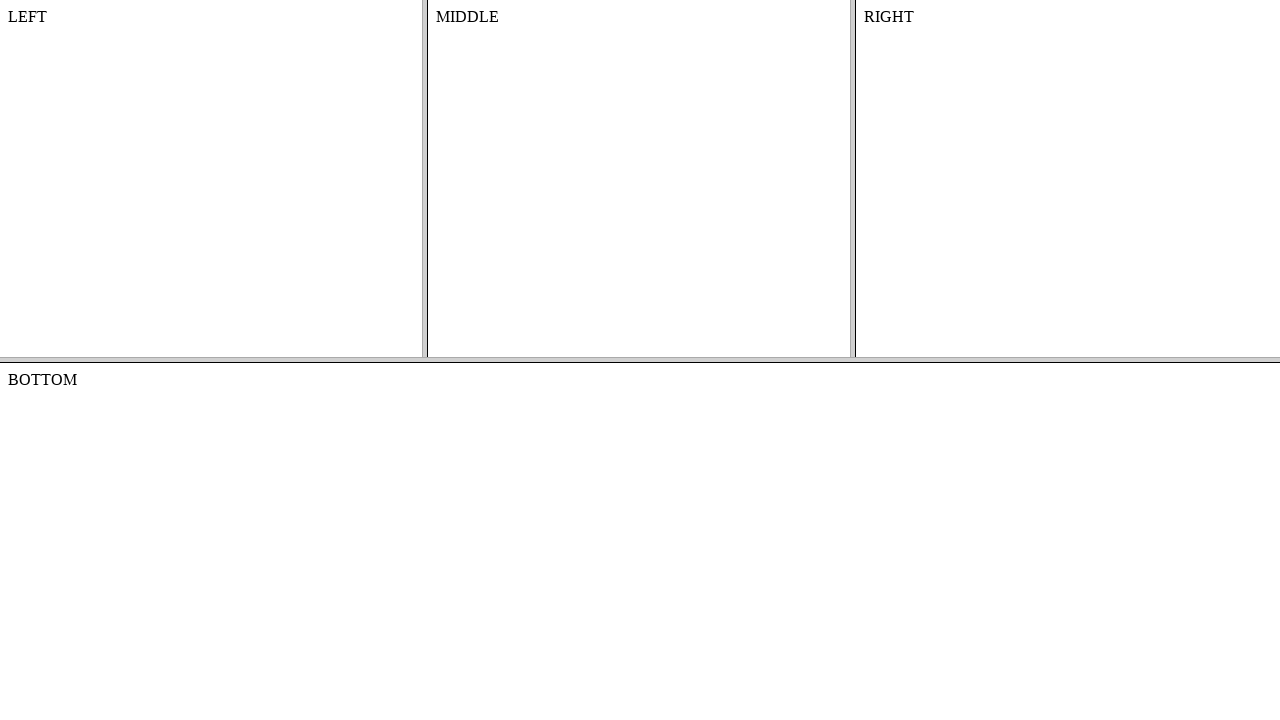

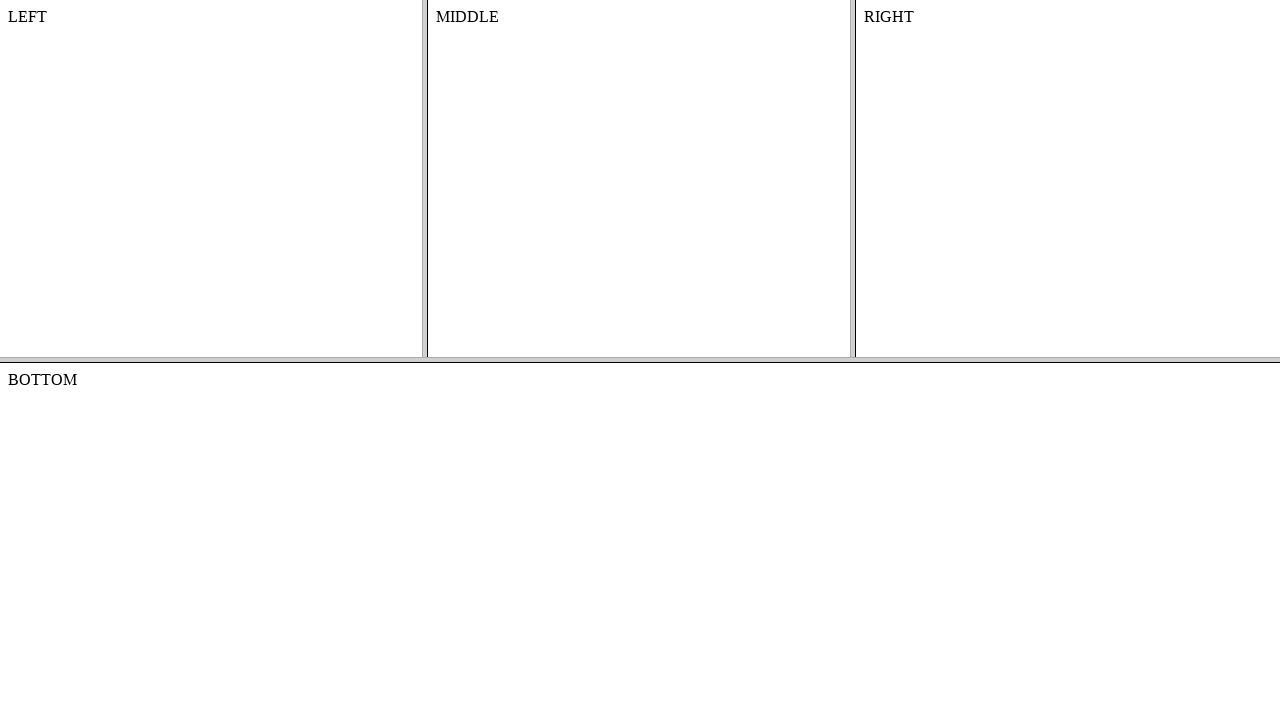